Tests switching to a window by its title

Starting URL: http://the-internet.herokuapp.com/windows

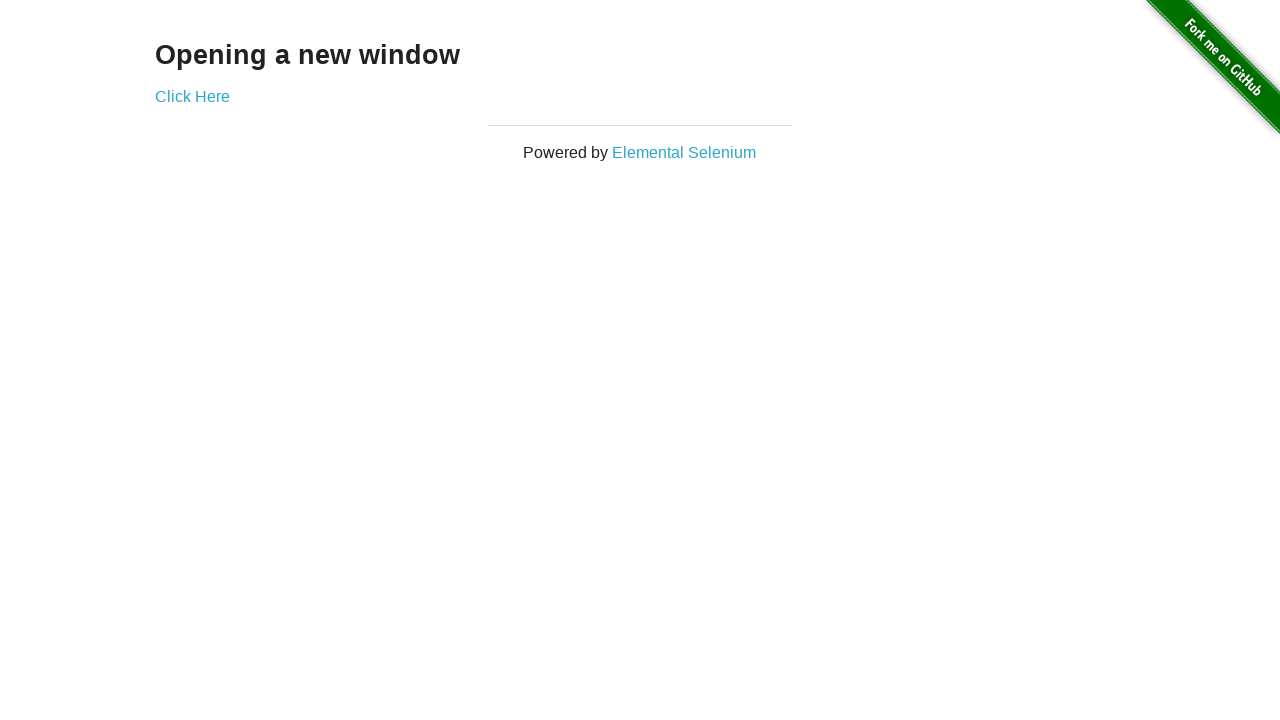

Navigated to http://the-internet.herokuapp.com/windows
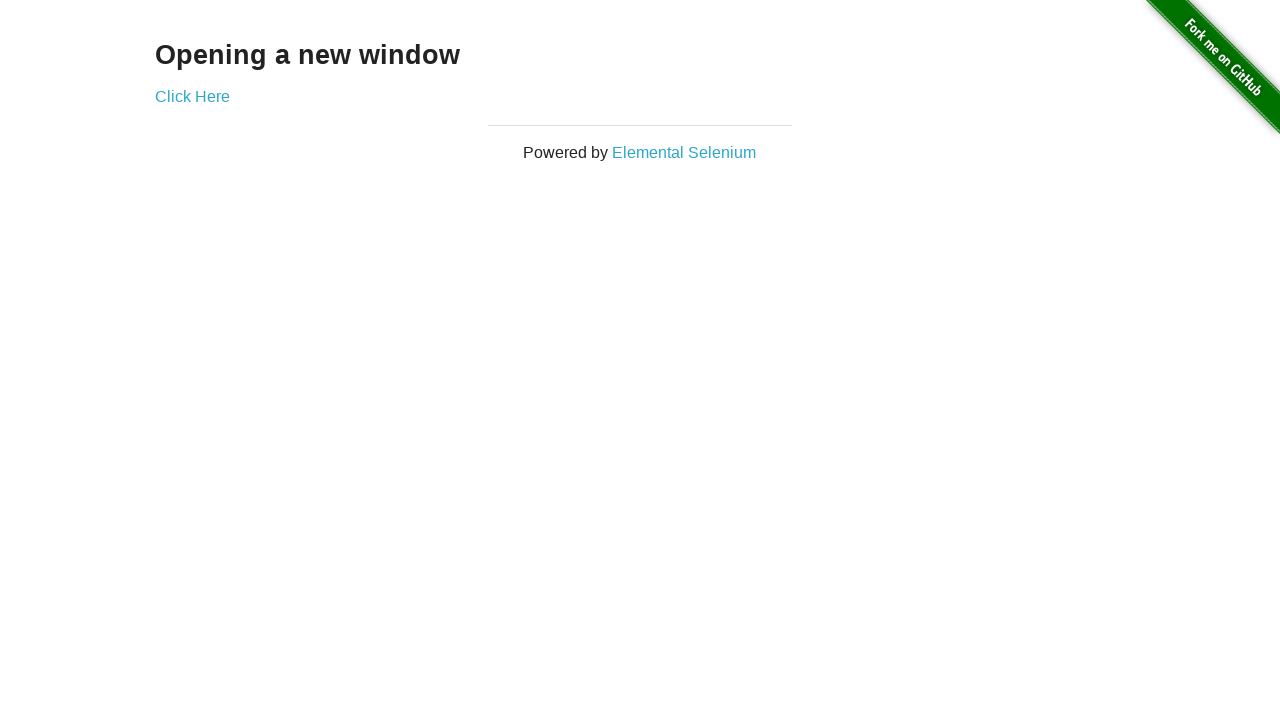

Stored main window reference
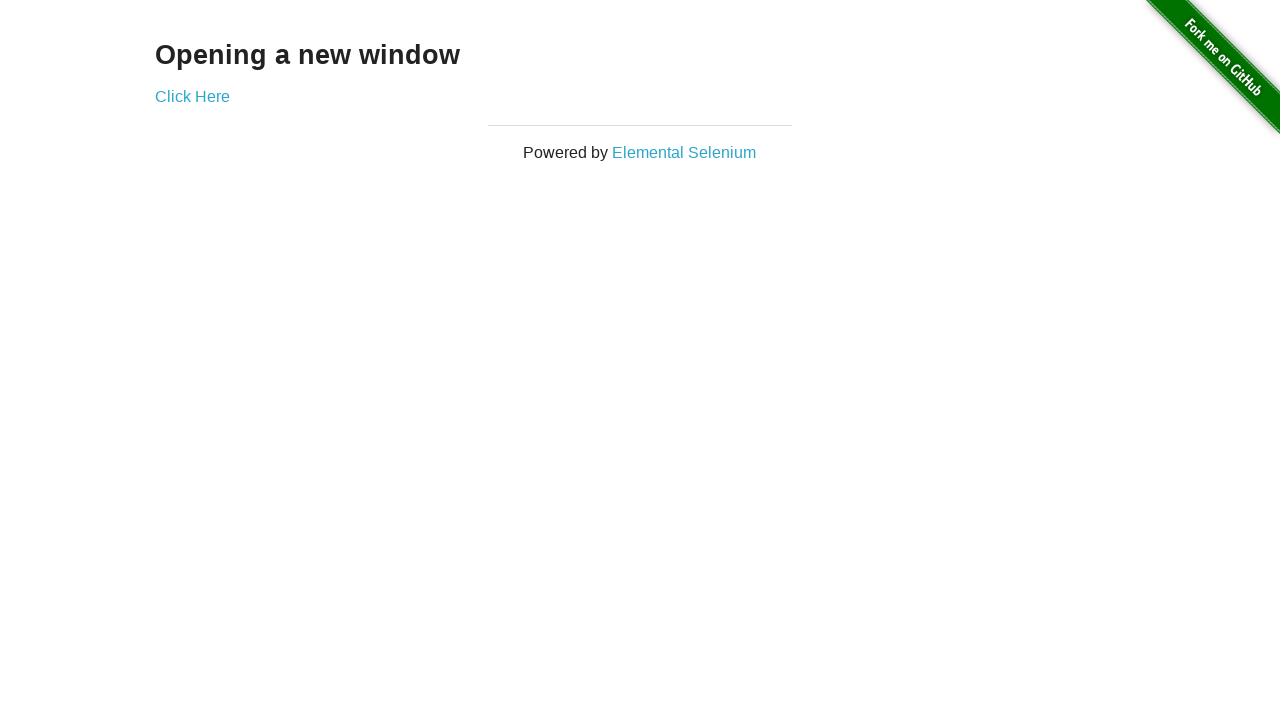

Clicked link to open new window at (192, 96) on #content > div > a
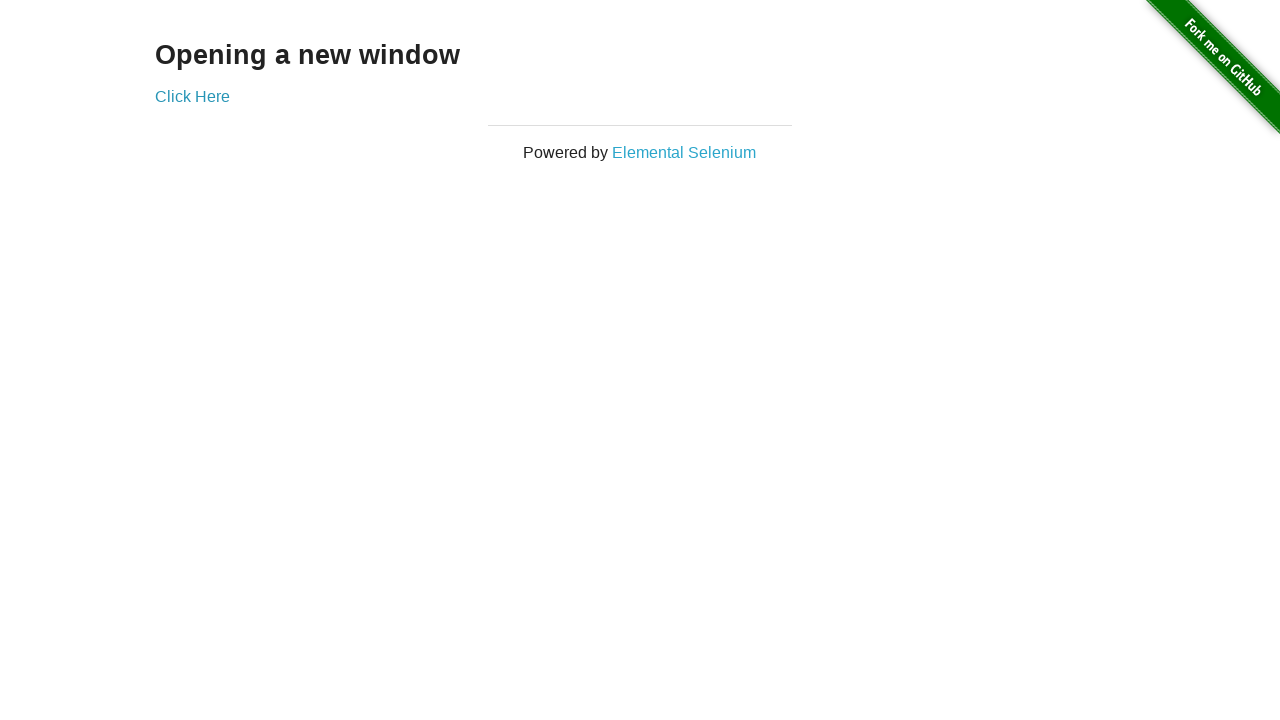

New window spawned and captured
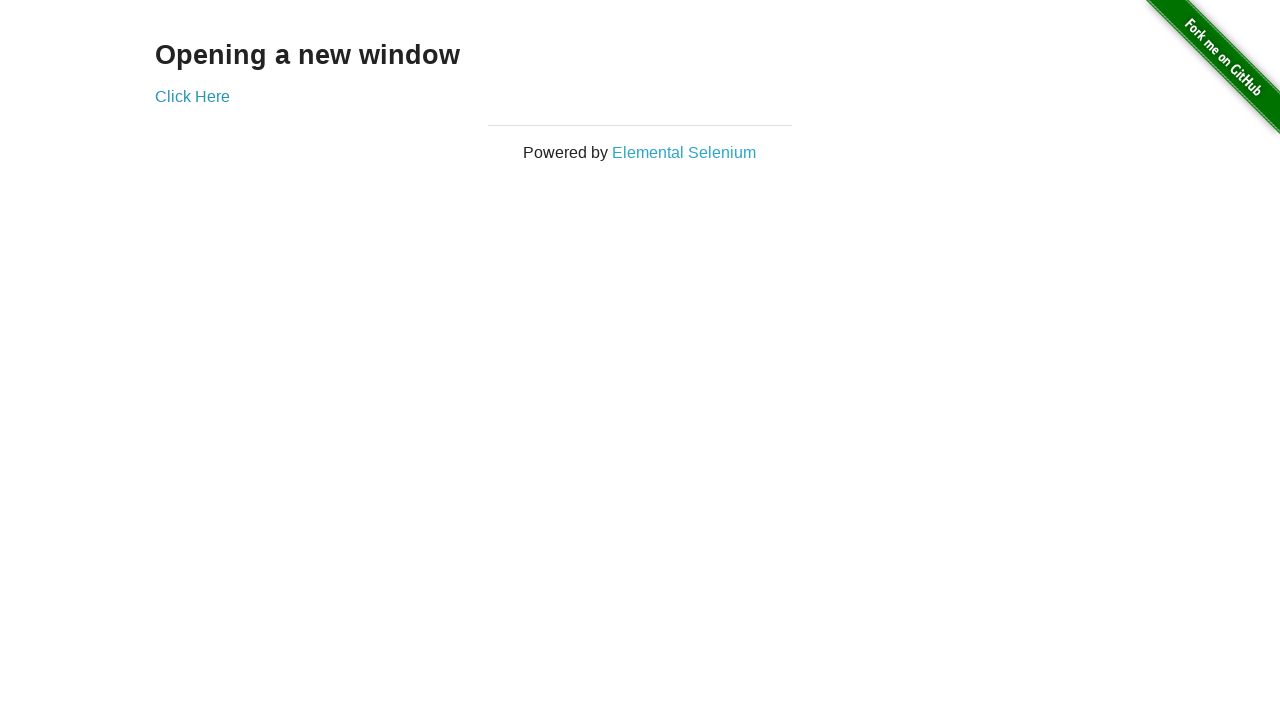

Verified main window title is 'The Internet'
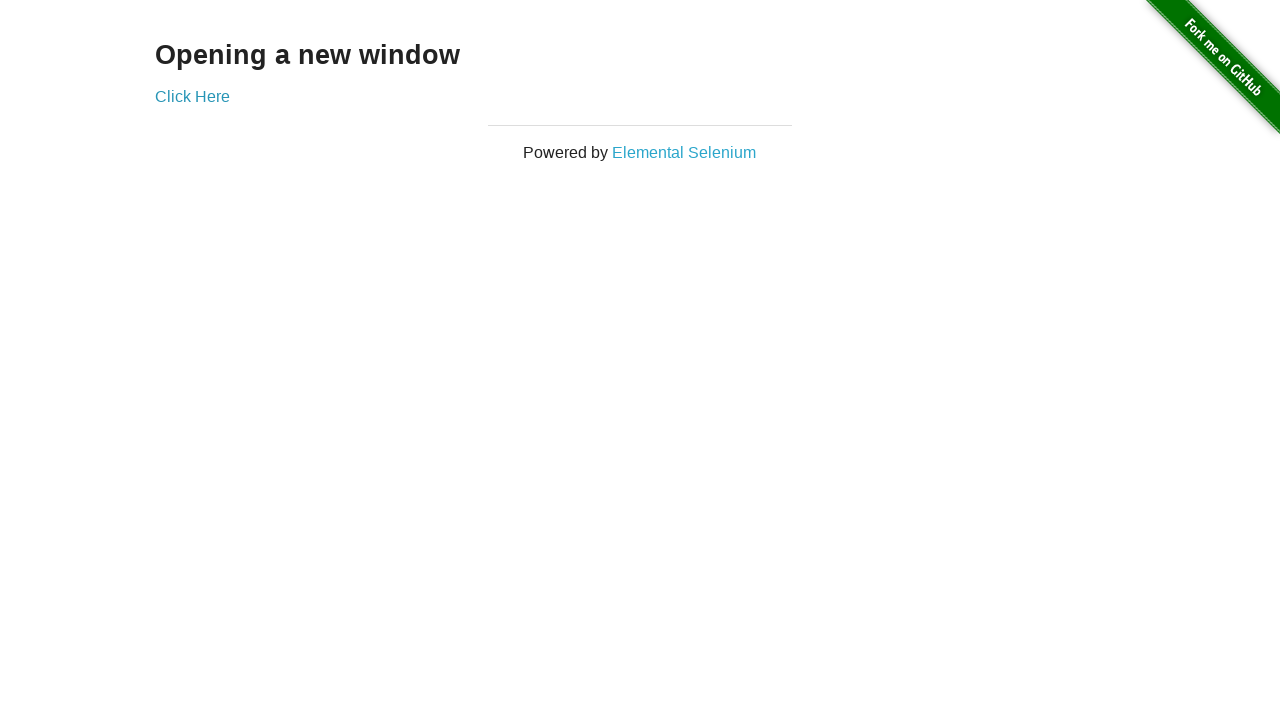

Brought 'New Window' to front
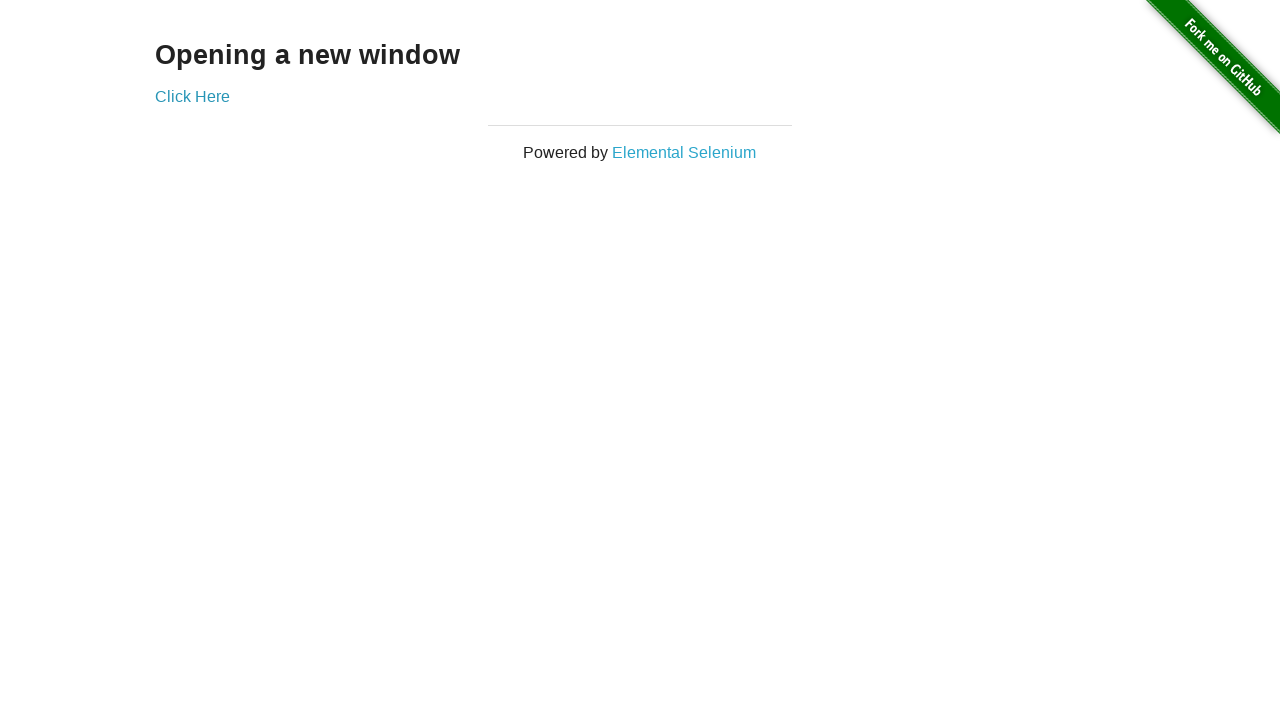

Verified switched window title is 'New Window'
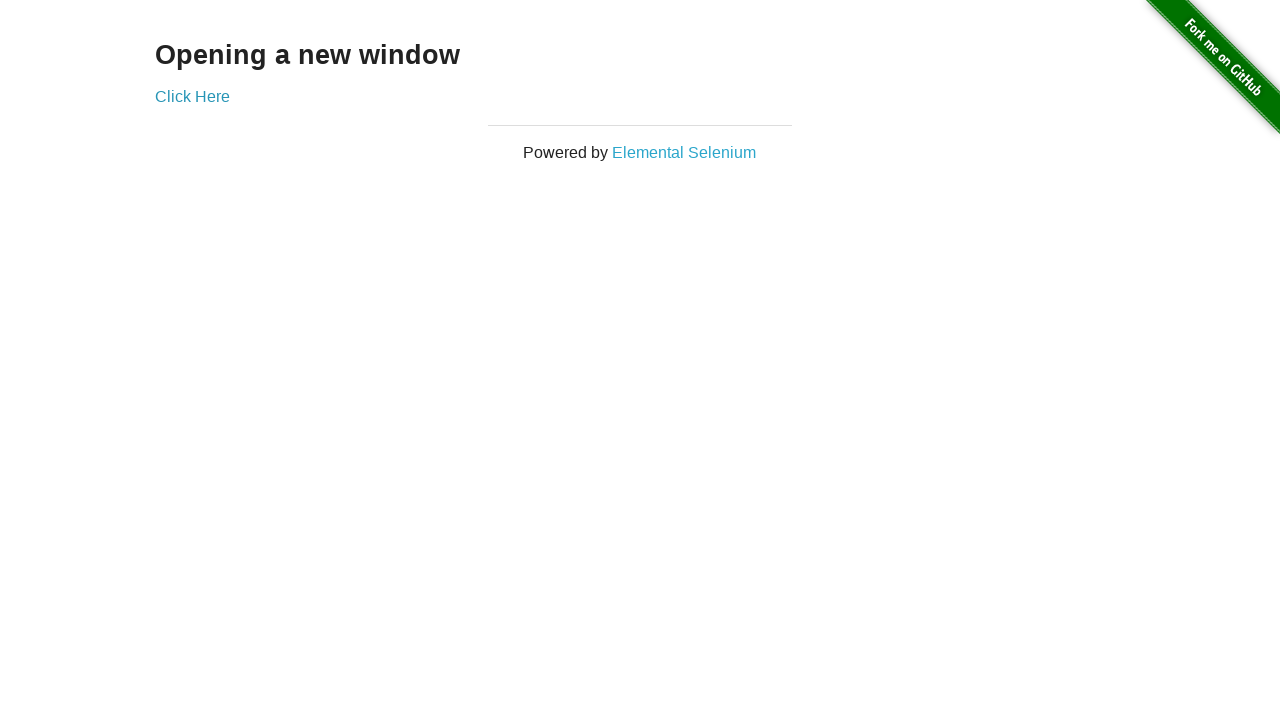

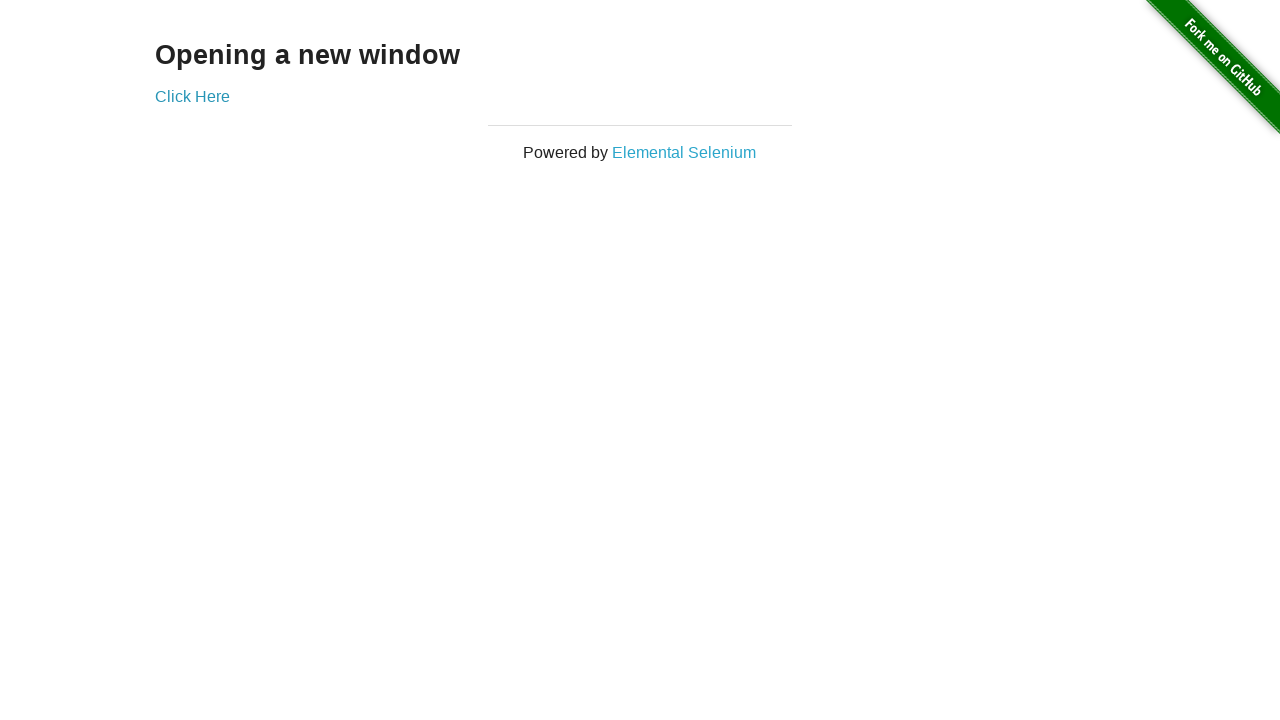